Tests selecting a dropdown option by its index position and verifies the selection

Starting URL: http://the-internet.herokuapp.com/dropdown

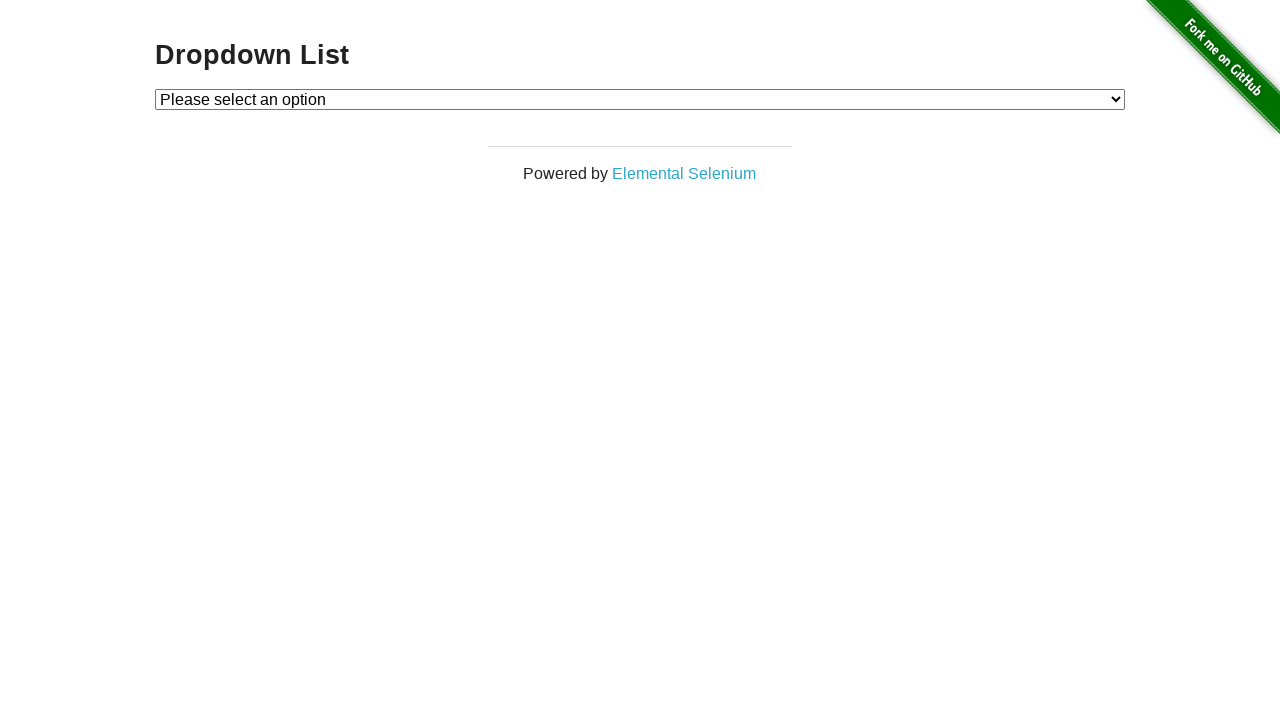

Selected dropdown option at index 2 on #dropdown
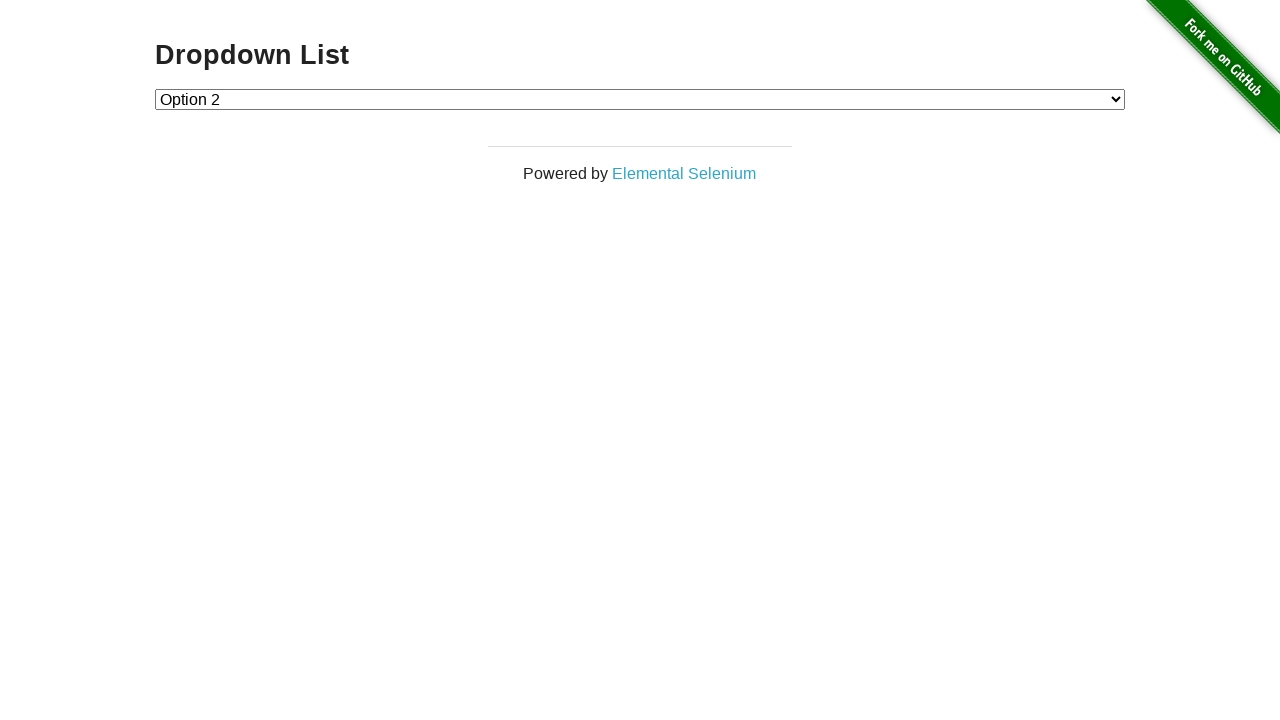

Located the checked option in dropdown
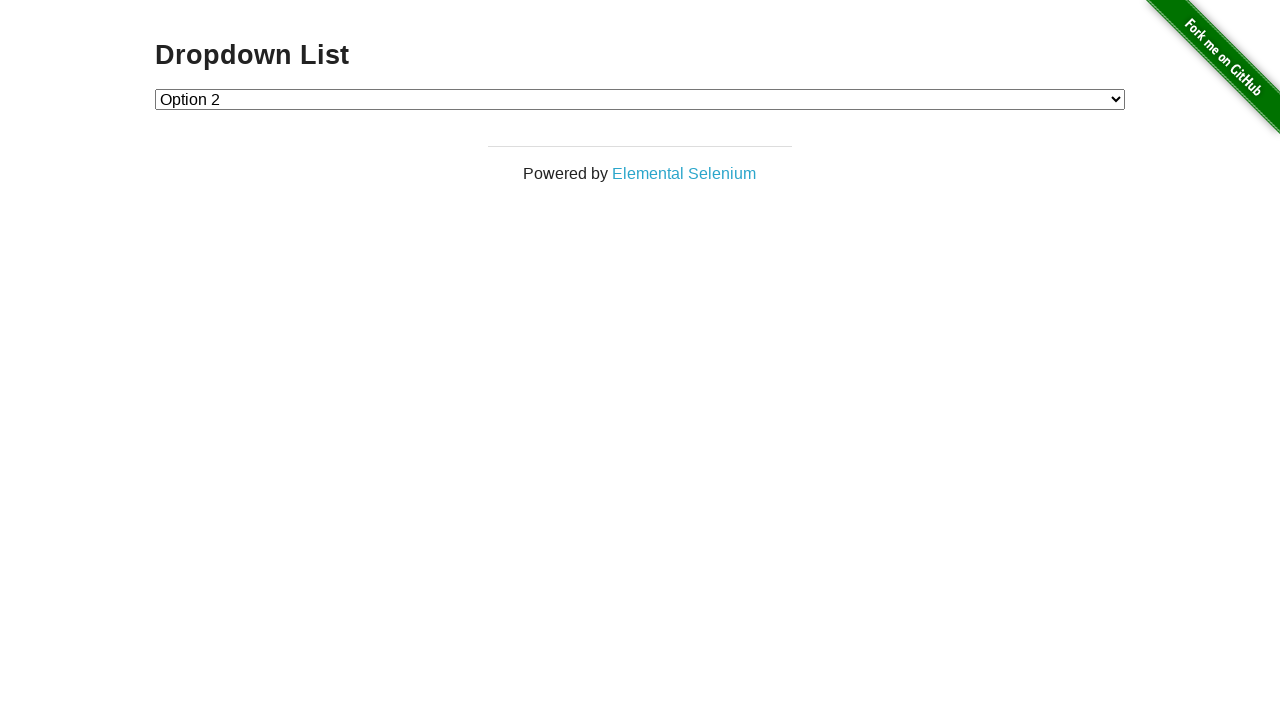

Verified selected option text is 'Option 2'
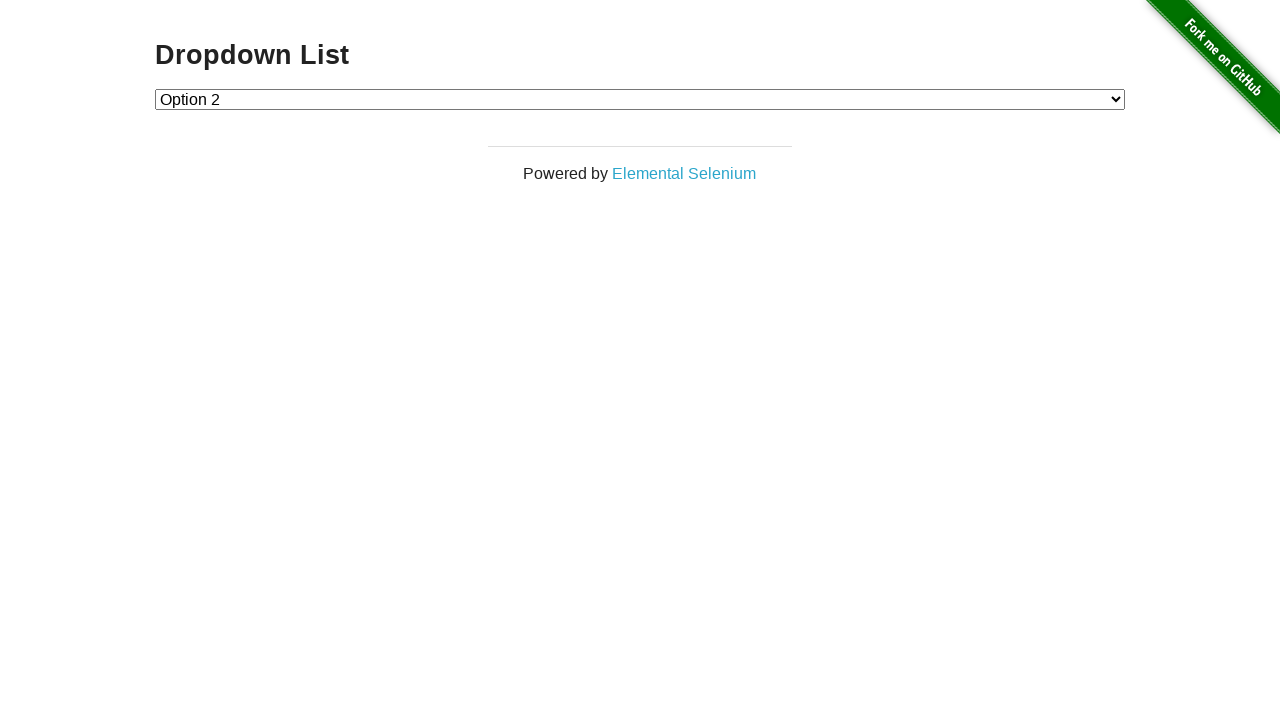

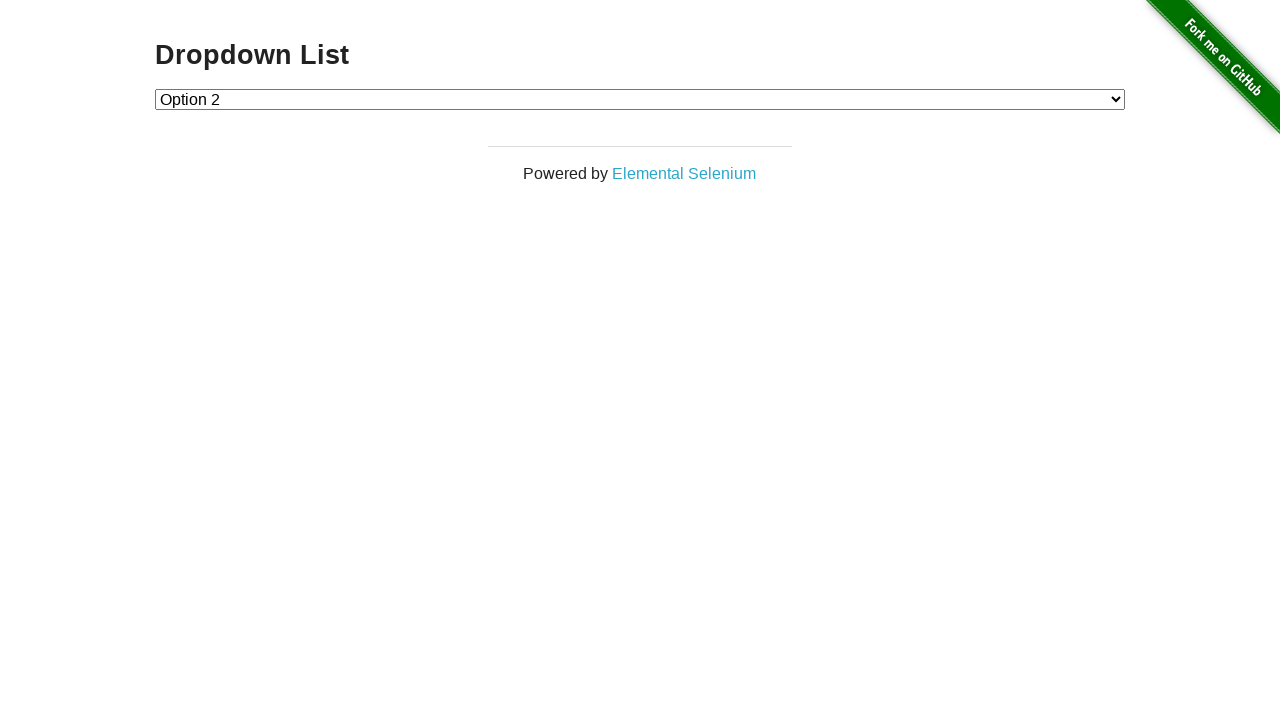